Tests right-click functionality by performing a context-click on a button and verifying the displayed message

Starting URL: https://demoqa.com/buttons

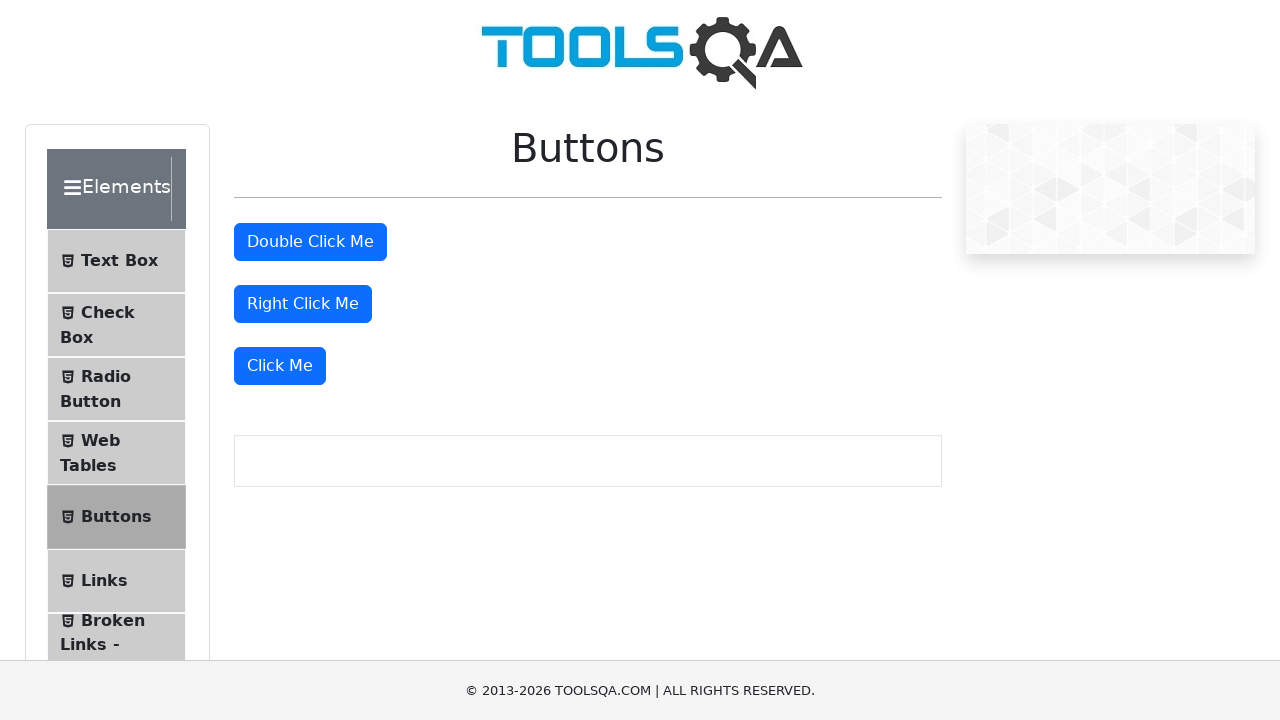

Right-clicked the right-click button element at (303, 304) on xpath=//button[@id='rightClickBtn']
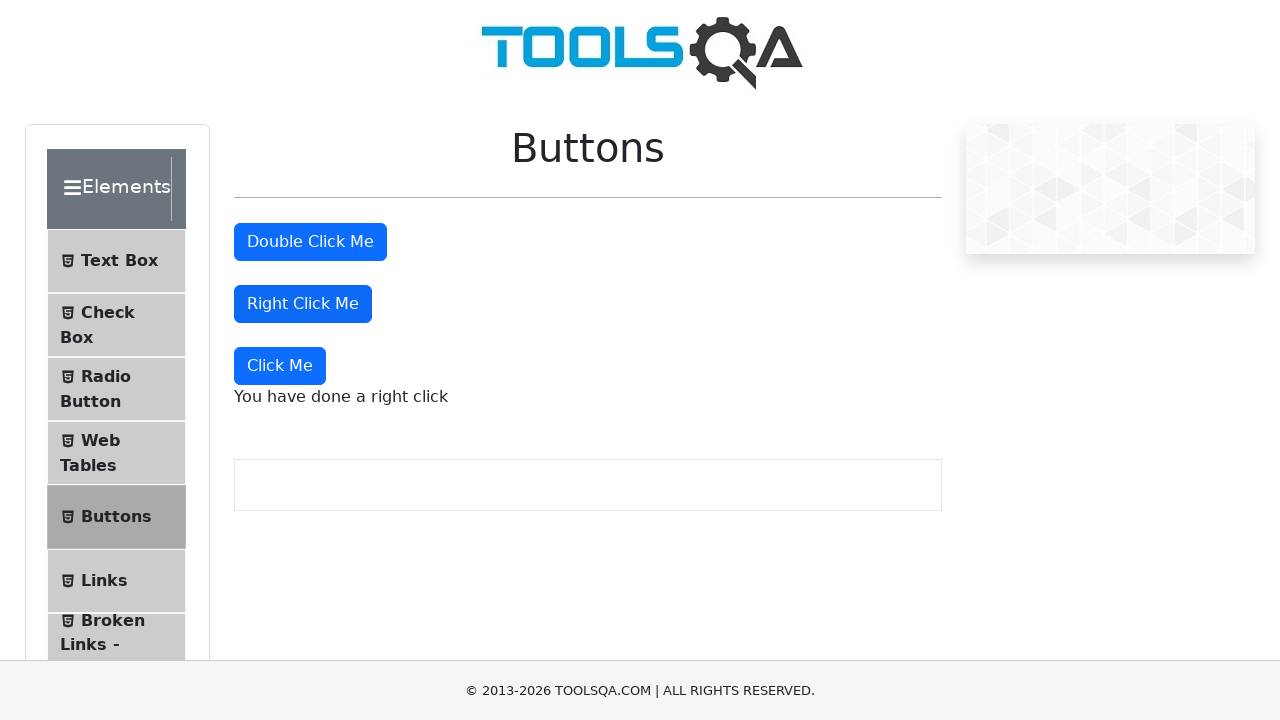

Right-click context menu message appeared
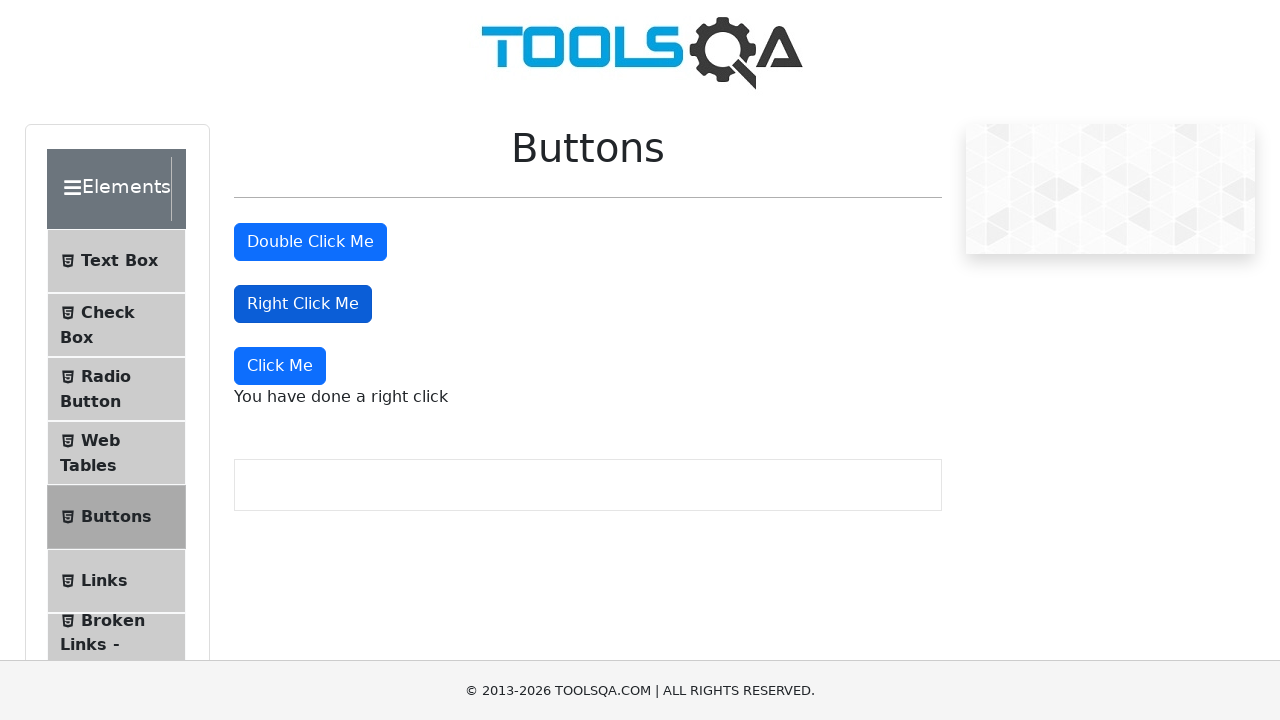

Retrieved right-click message text: 'You have done a right click'
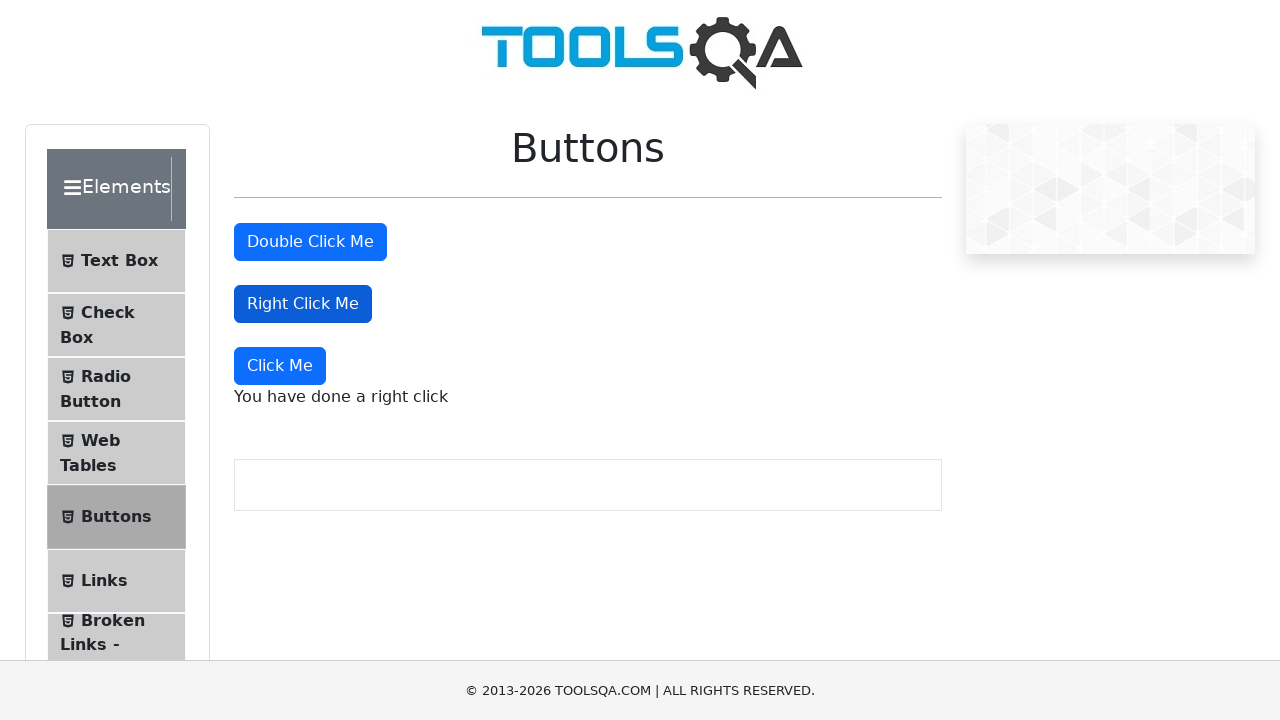

Verified that right-click message displays 'You have done a right click'
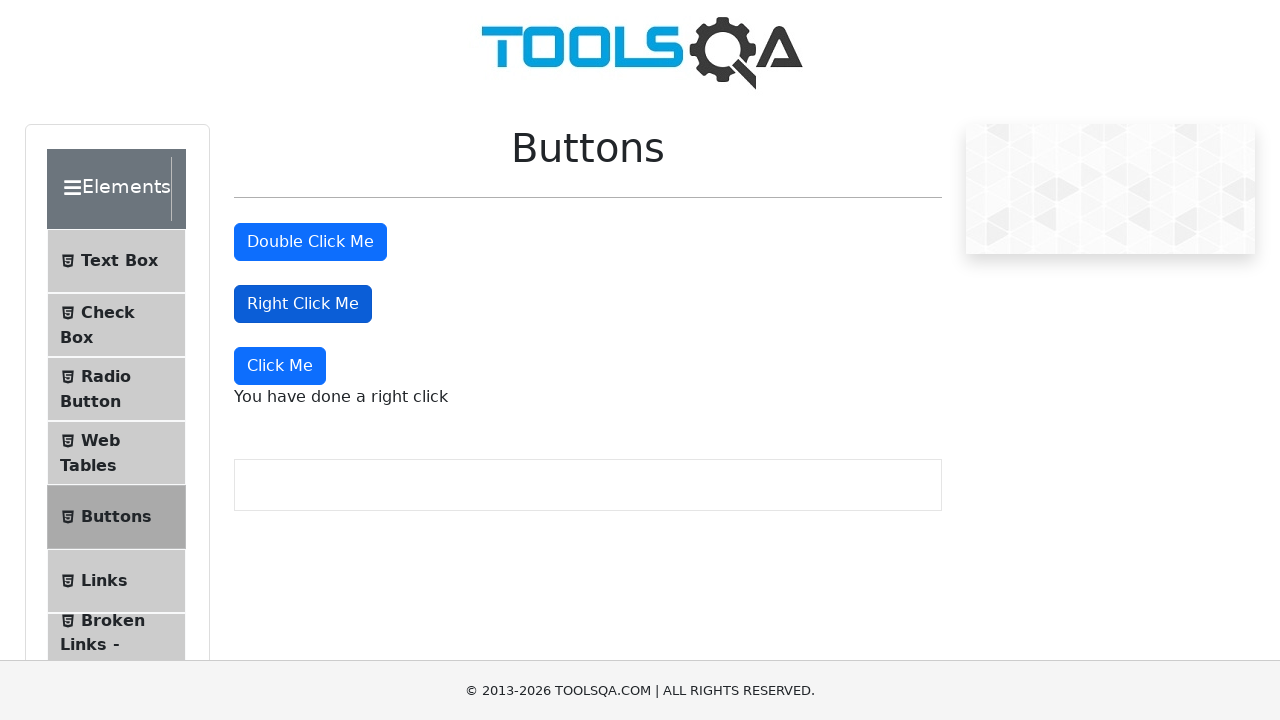

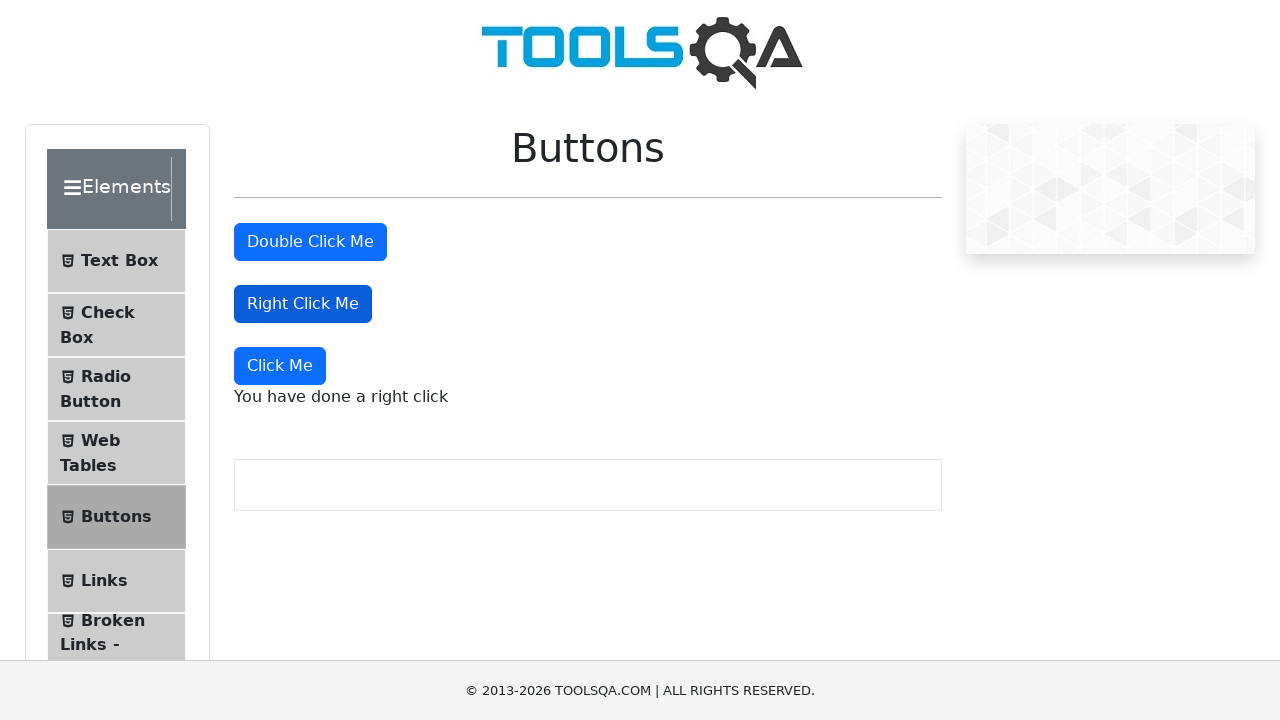